Tests sorting using semantic class selectors on the second table with helpful locator attributes

Starting URL: http://the-internet.herokuapp.com/tables

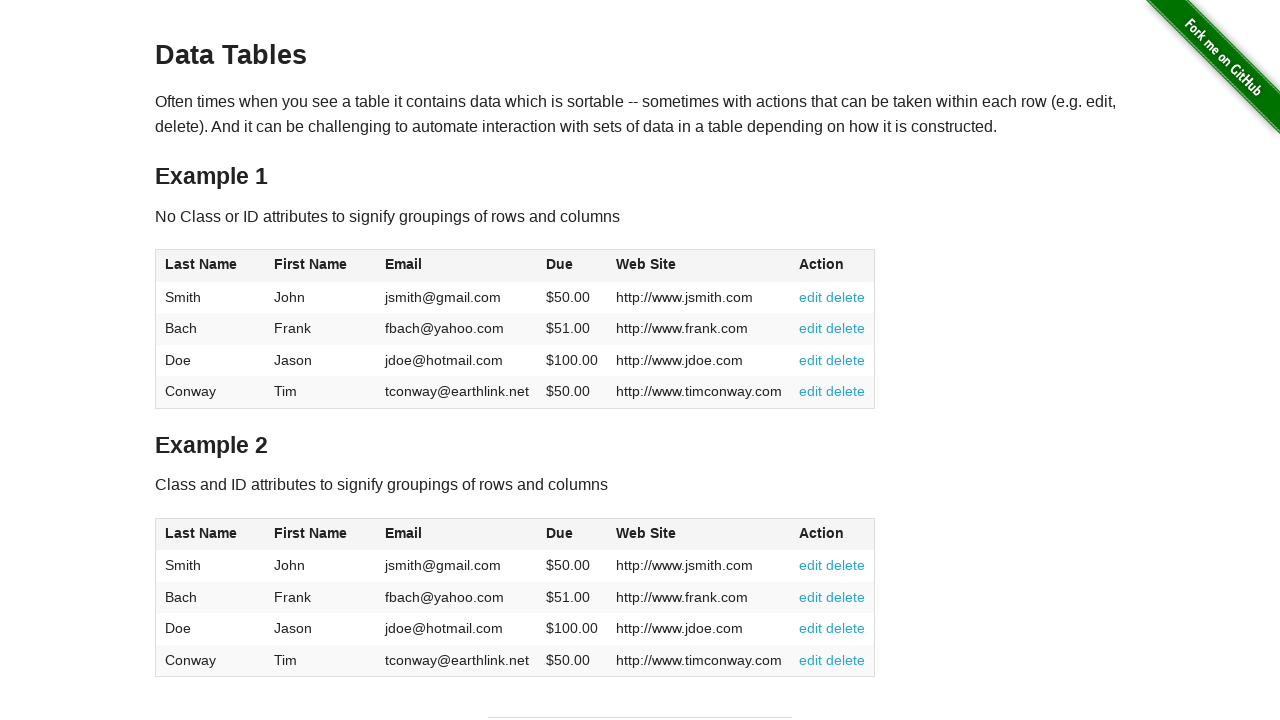

Clicked the Due column header in table 2 using semantic class selector at (560, 533) on #table2 thead .dues
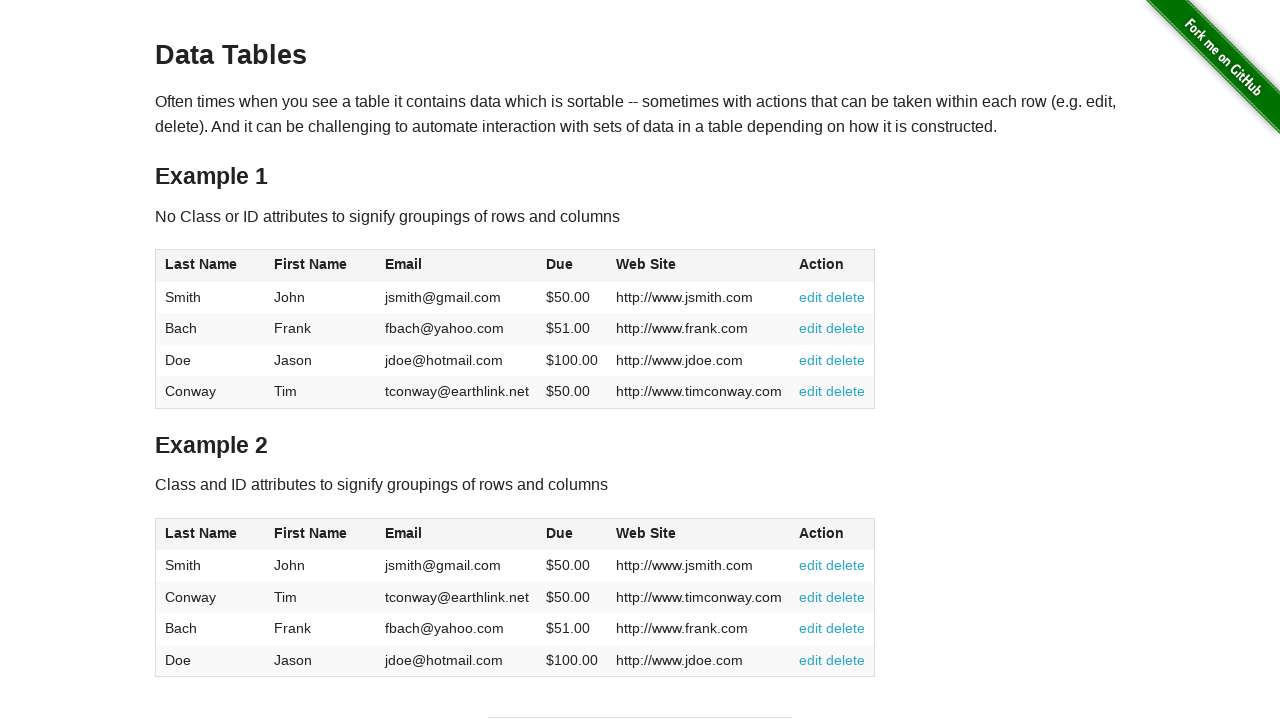

Table 2 body data with Due column is present
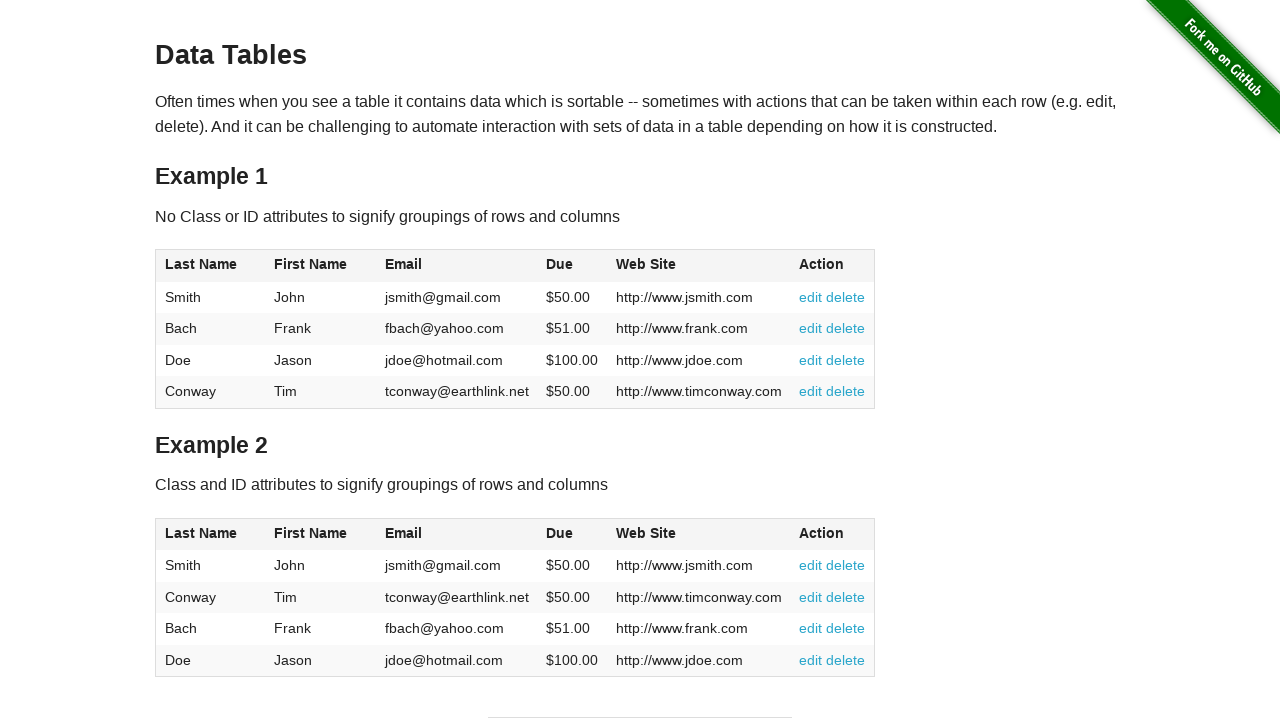

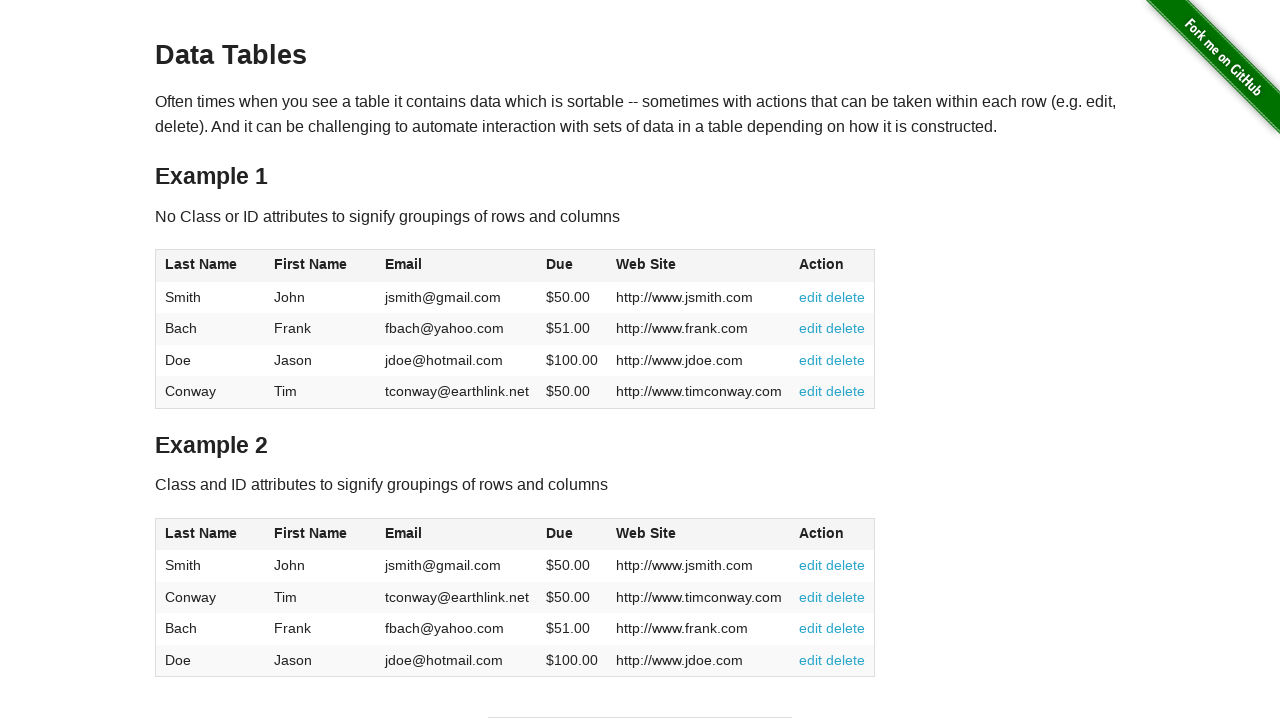